Tests checkbox functionality on a practice page by verifying initial unchecked state, clicking to select it, verifying selected state, and counting total checkboxes on the page

Starting URL: https://rahulshettyacademy.com/dropdownsPractise/

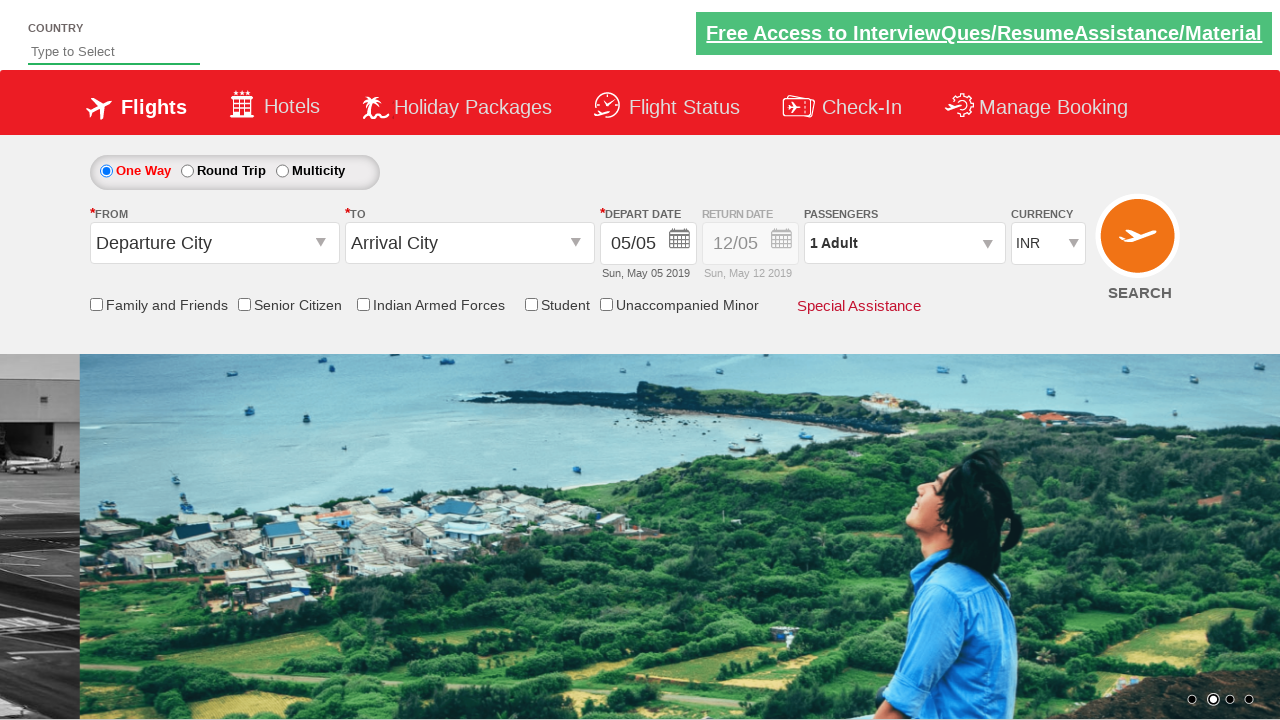

Located Armed Forces checkbox element
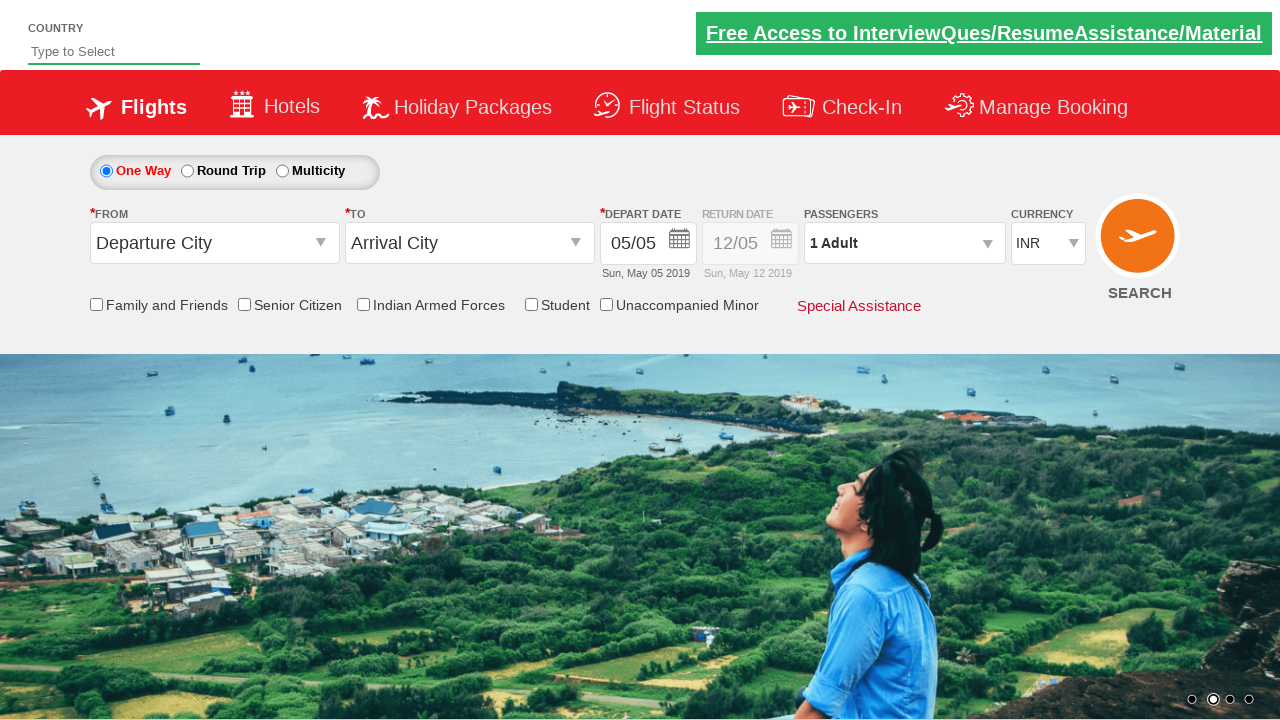

Verified Armed Forces checkbox is not initially selected
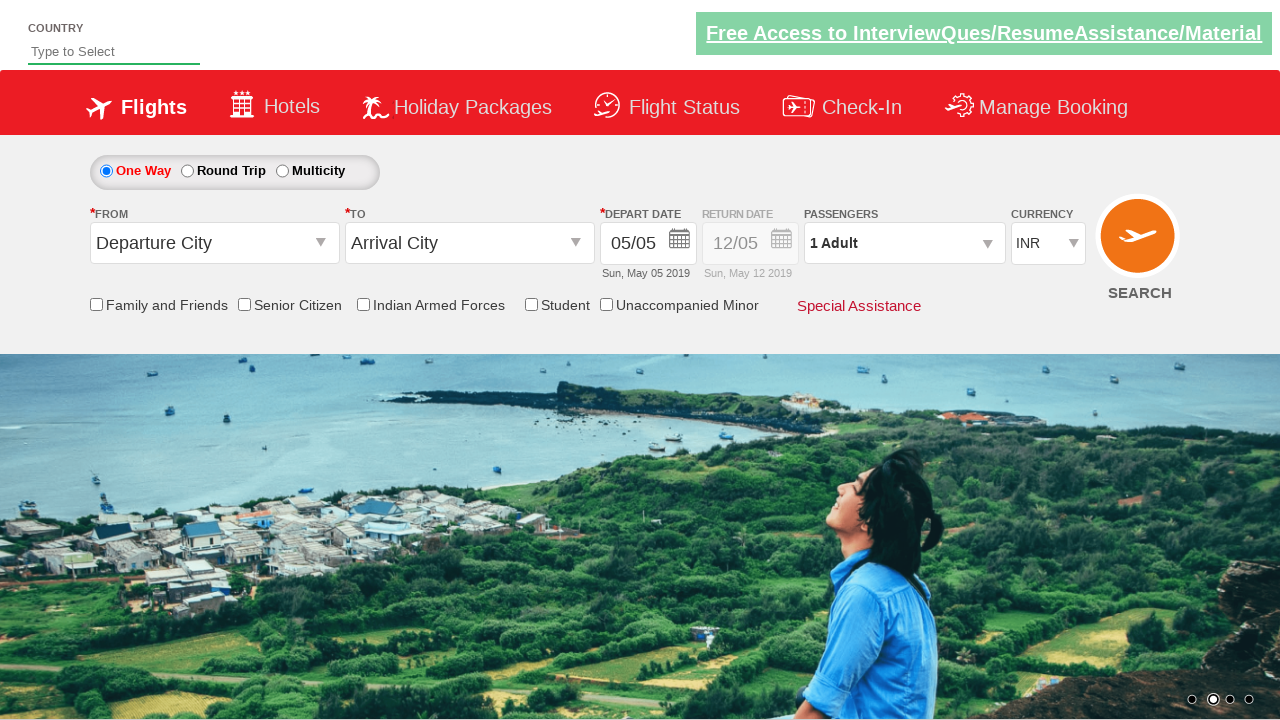

Clicked Armed Forces checkbox to select it at (363, 304) on input[id*='chk_IndArm']
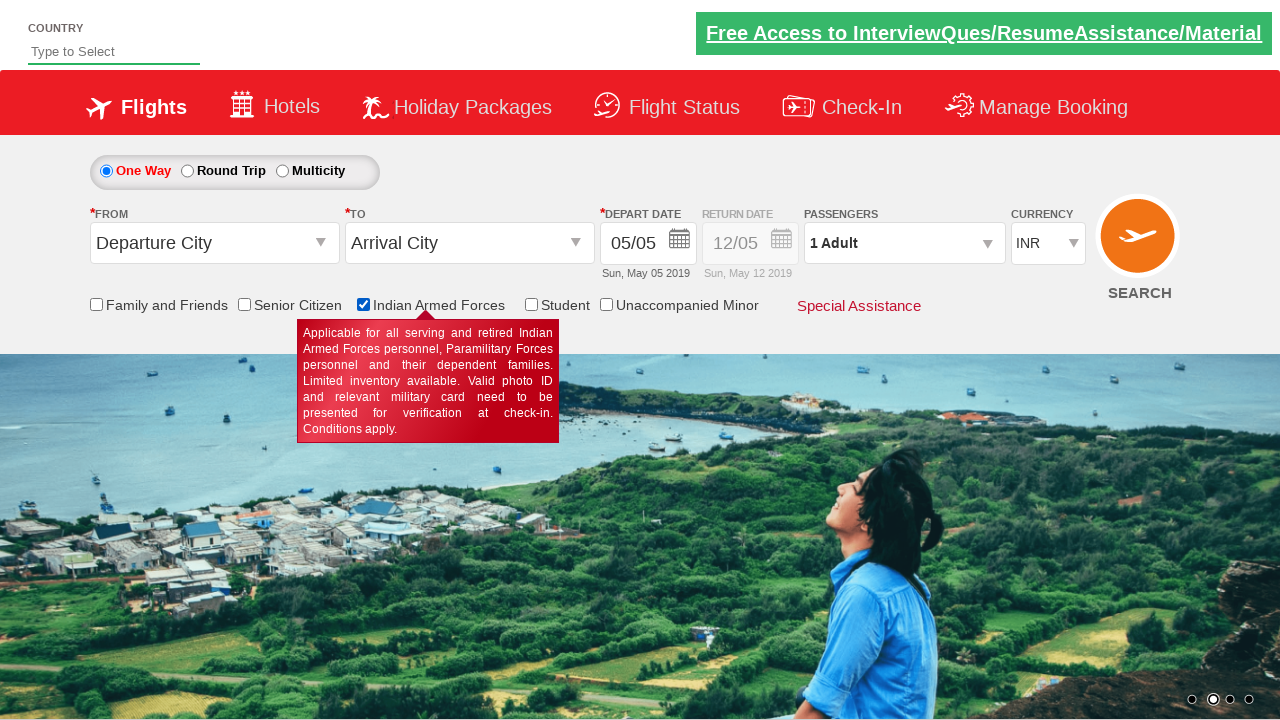

Verified Armed Forces checkbox is now selected
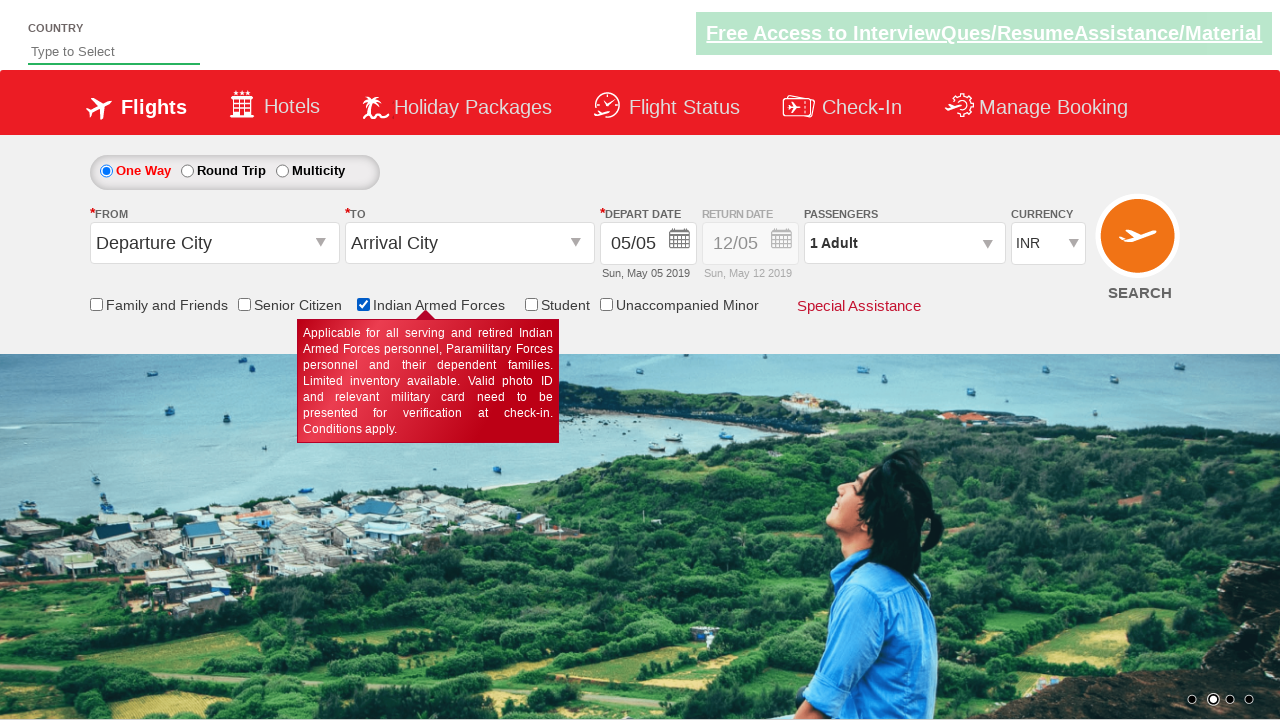

Located all checkbox elements on the page
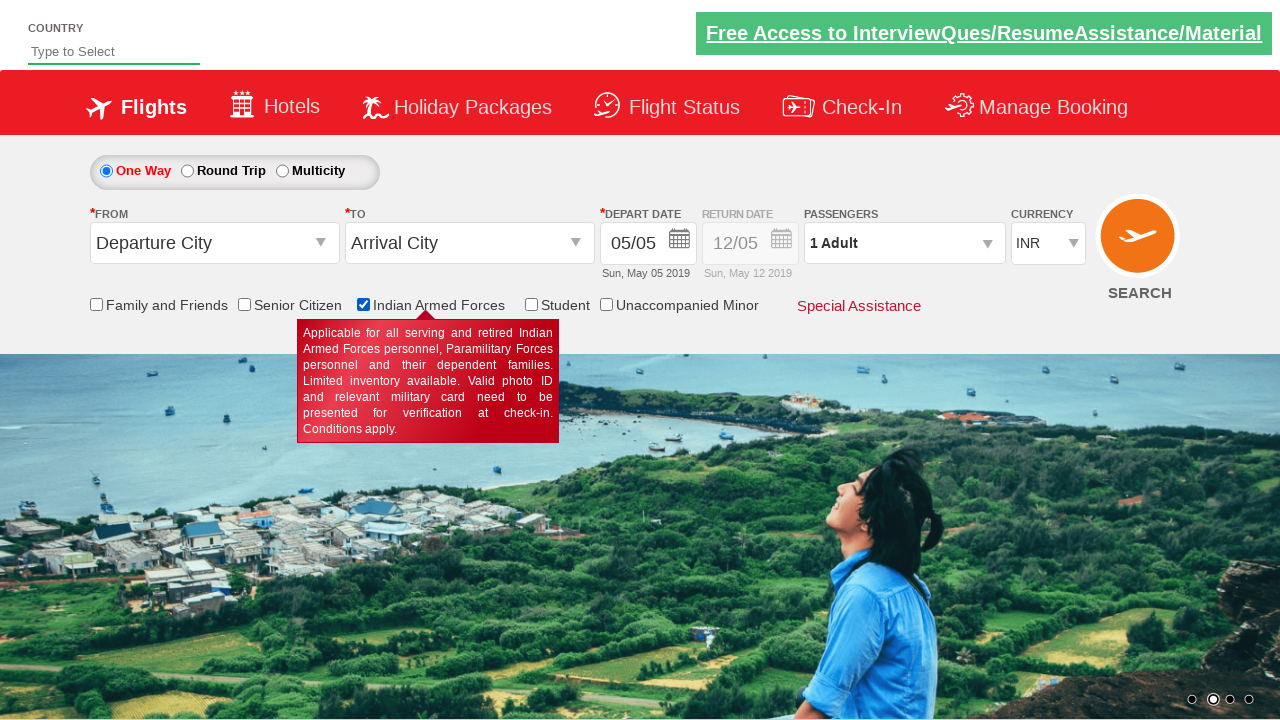

Verified there are 6 checkboxes on the page
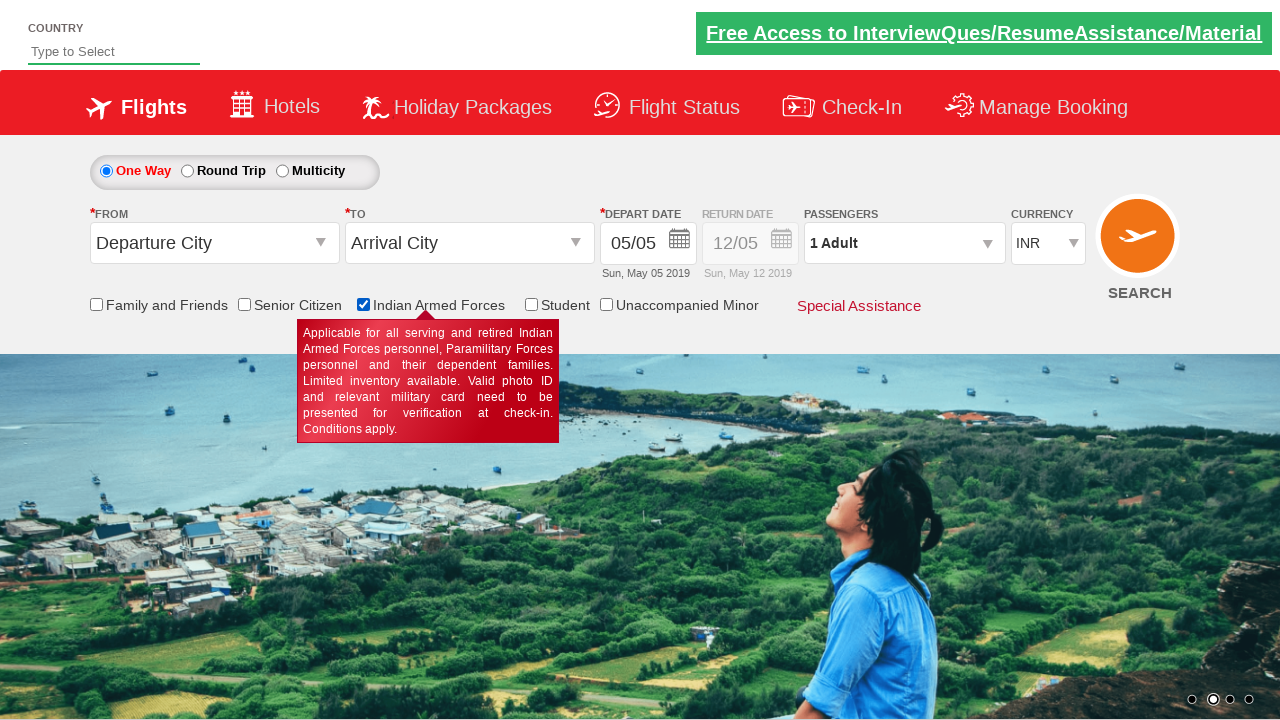

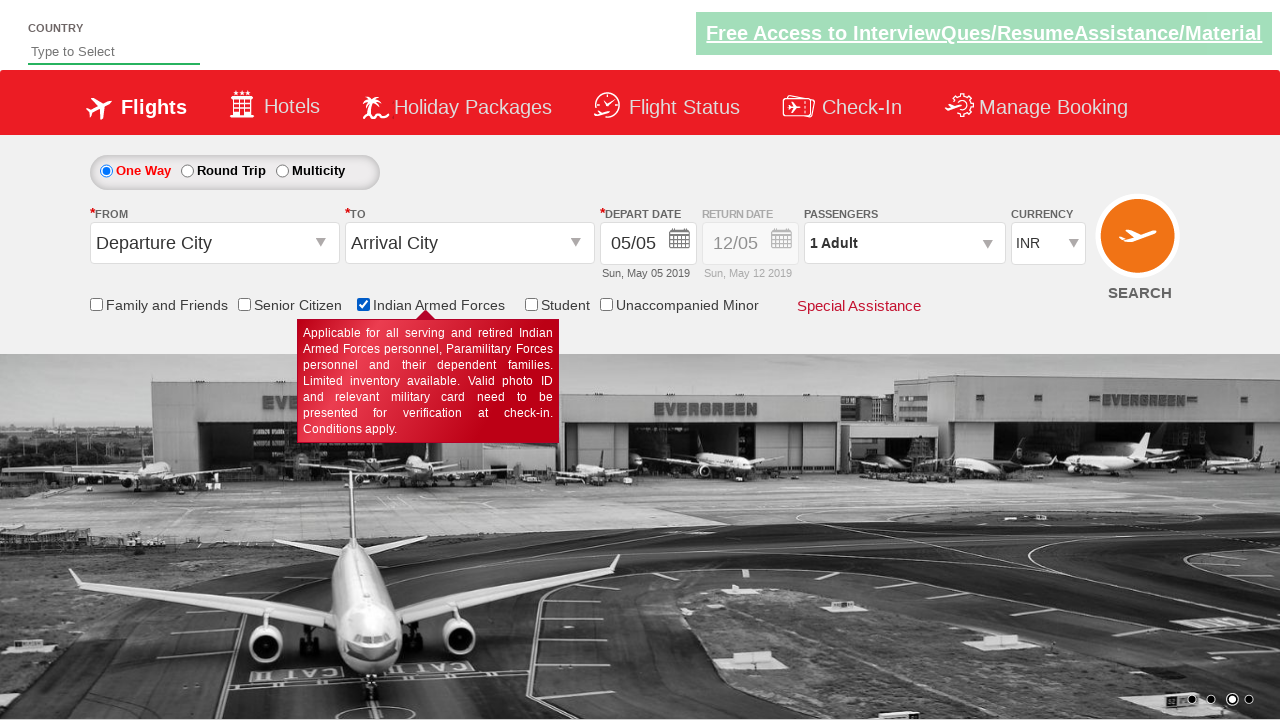